Tests different button click types including single click, right click, and double click

Starting URL: https://demoqa.com/

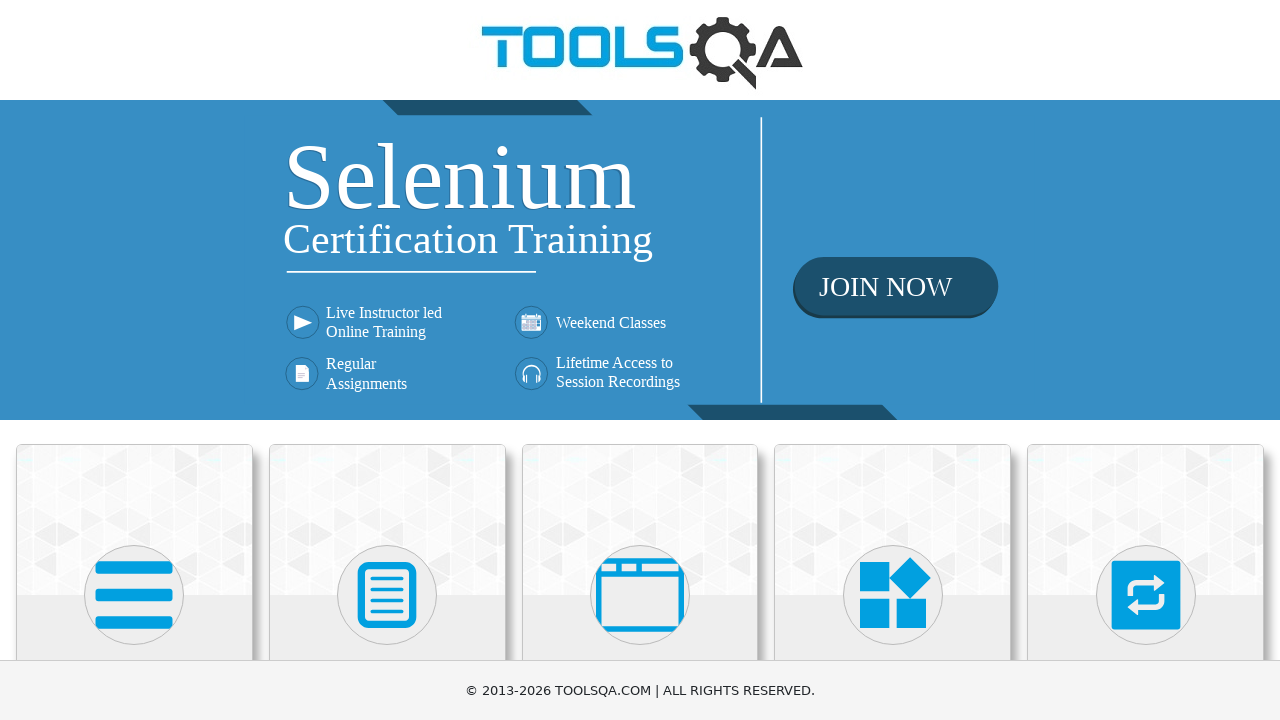

Scrolled Elements card into view
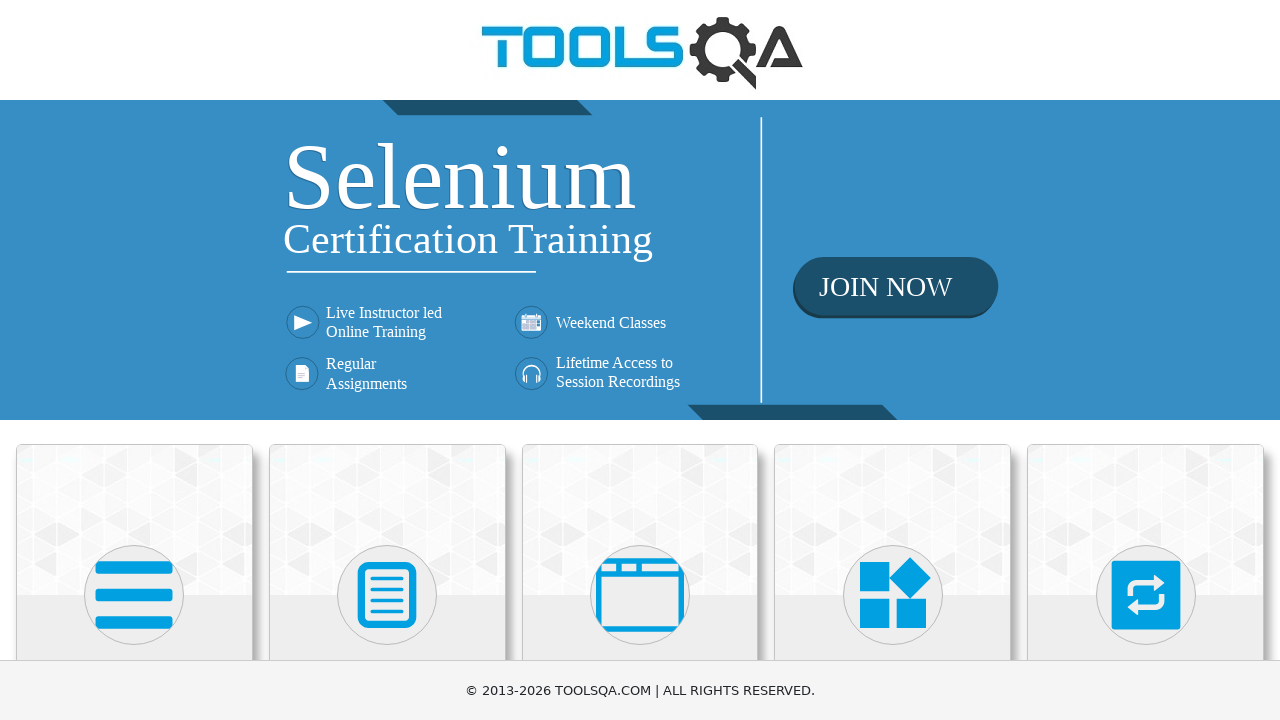

Clicked on Elements card at (134, 360) on xpath=//div[@class='card-body']/h5[text()='Elements']
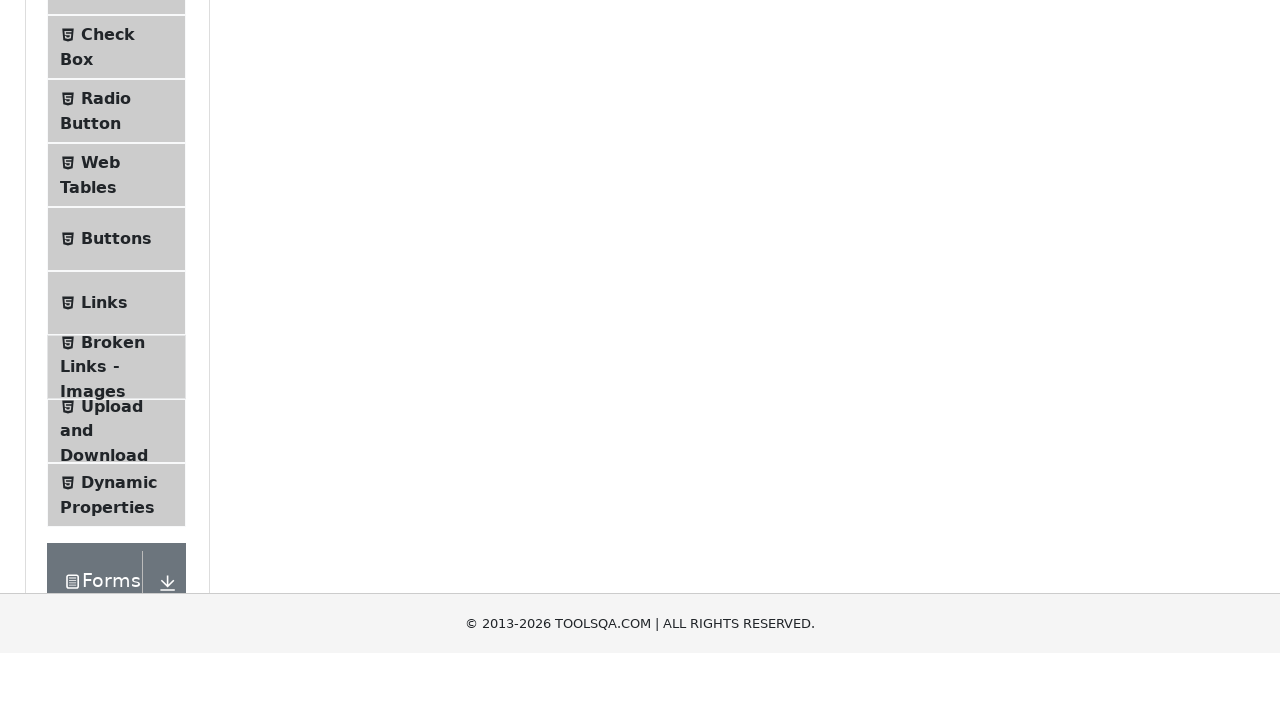

Clicked on Buttons menu item at (116, 517) on xpath=//span[text()='Buttons']
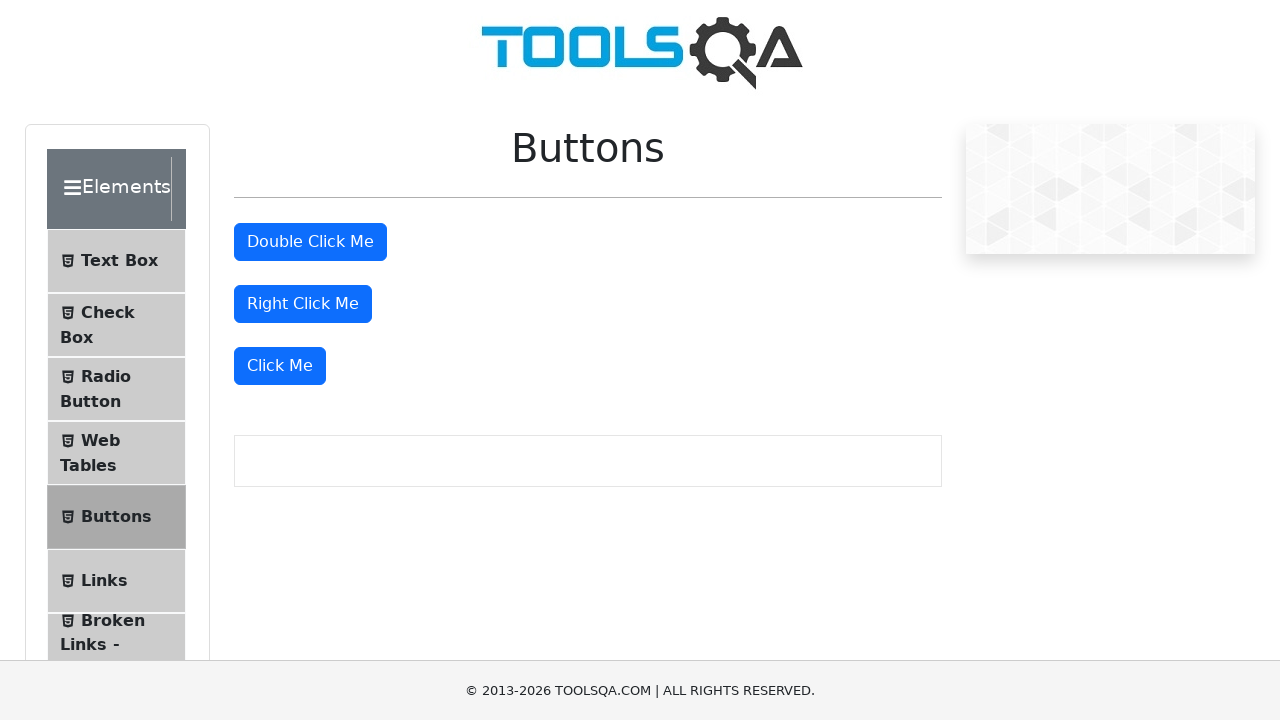

Performed single click on 'Click Me' button at (280, 366) on xpath=//button[text()='Click Me']
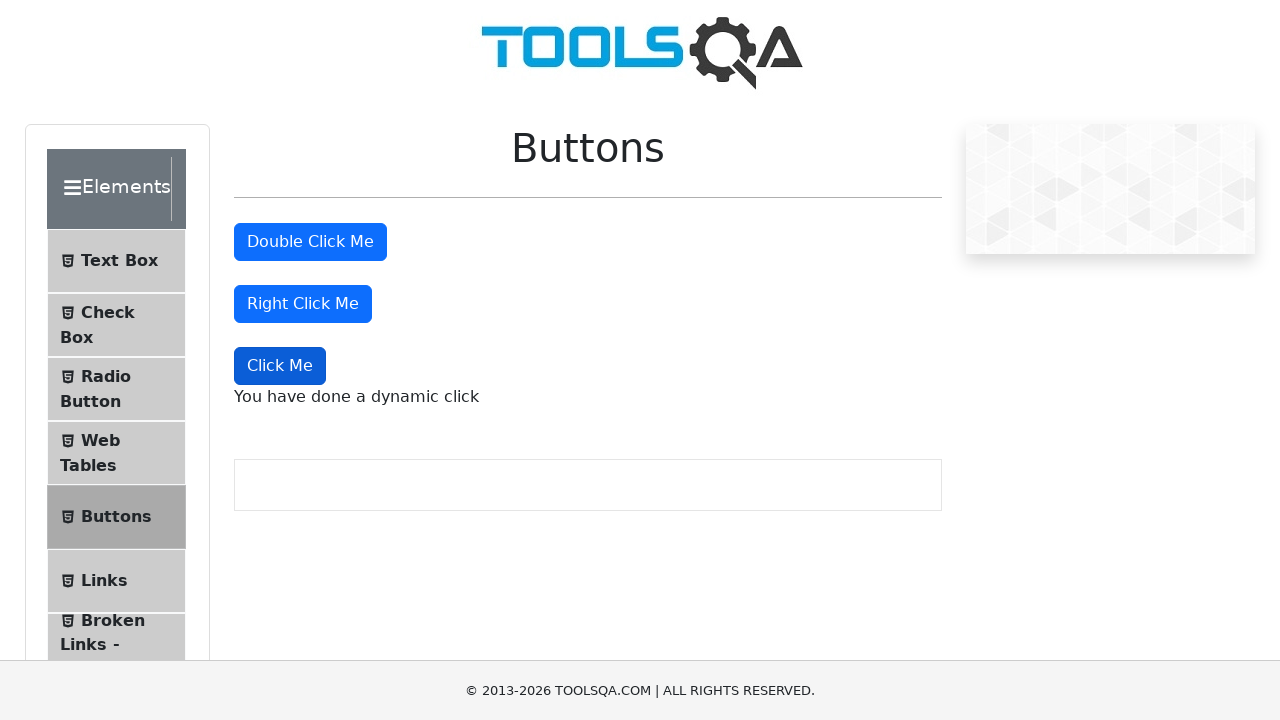

Performed right click on right click button at (303, 304) on //button[@id='rightClickBtn']
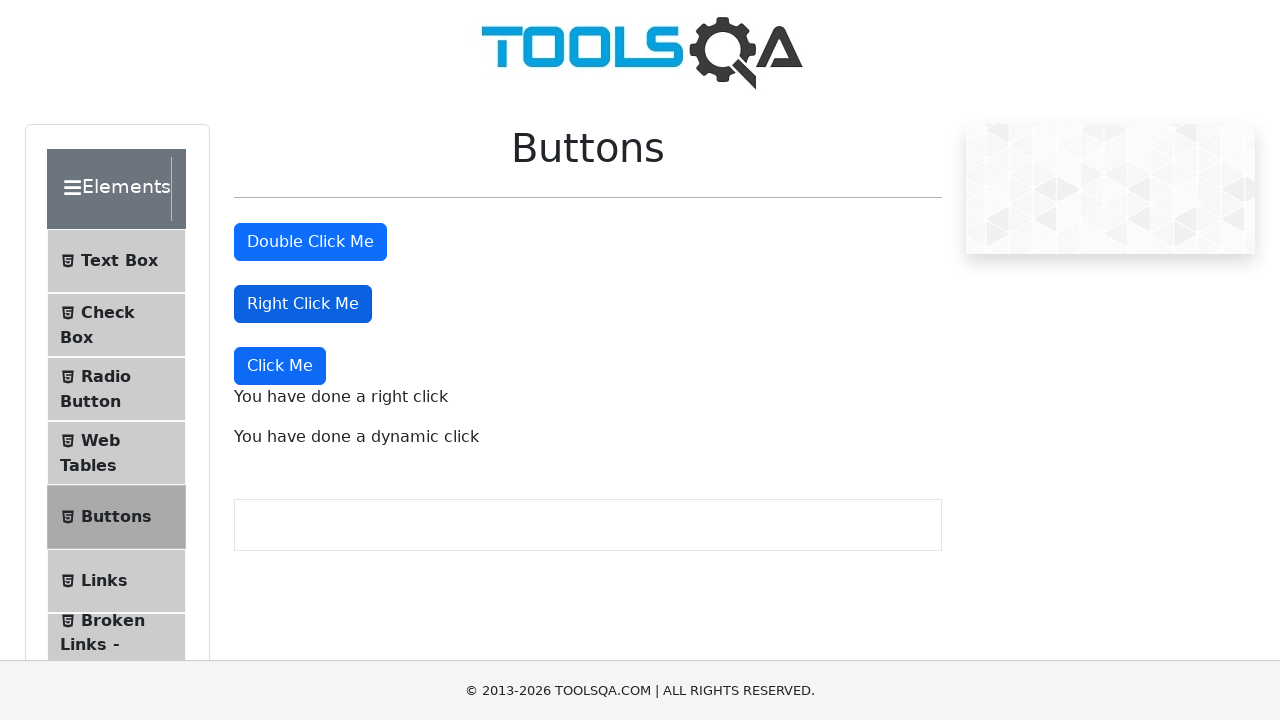

Performed double click on double click button at (310, 242) on #doubleClickBtn
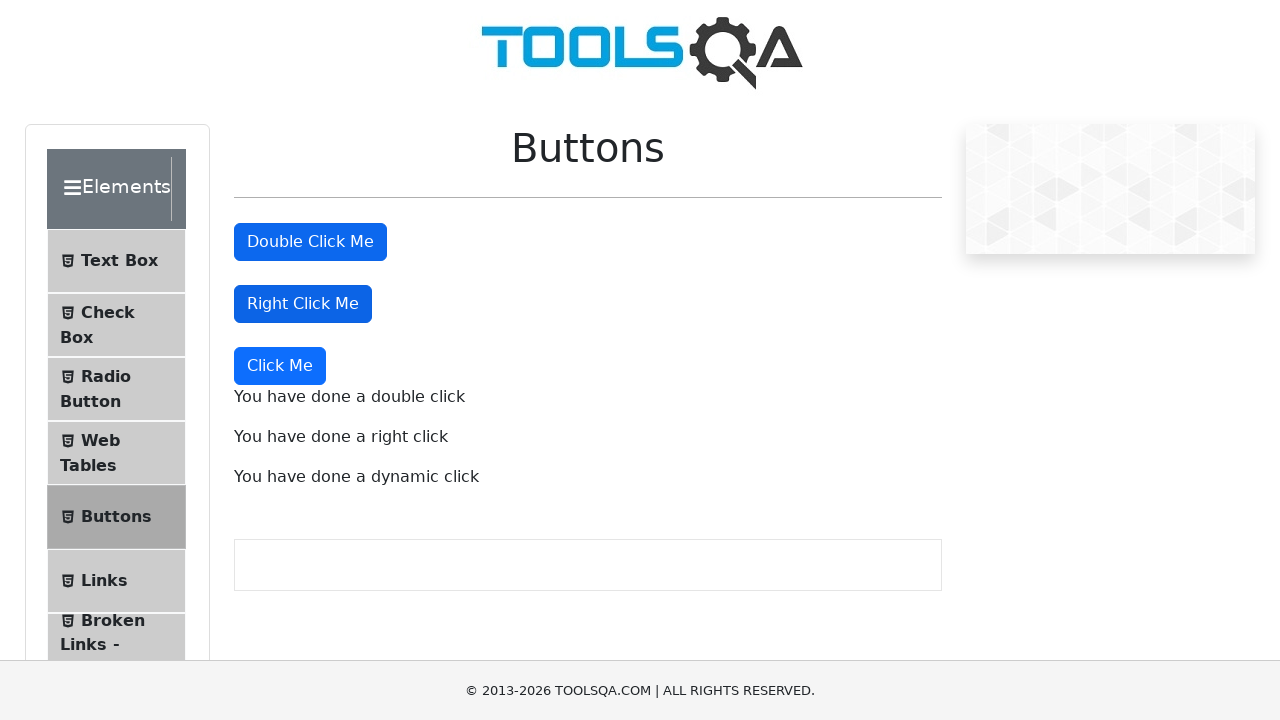

Double click message appeared on page
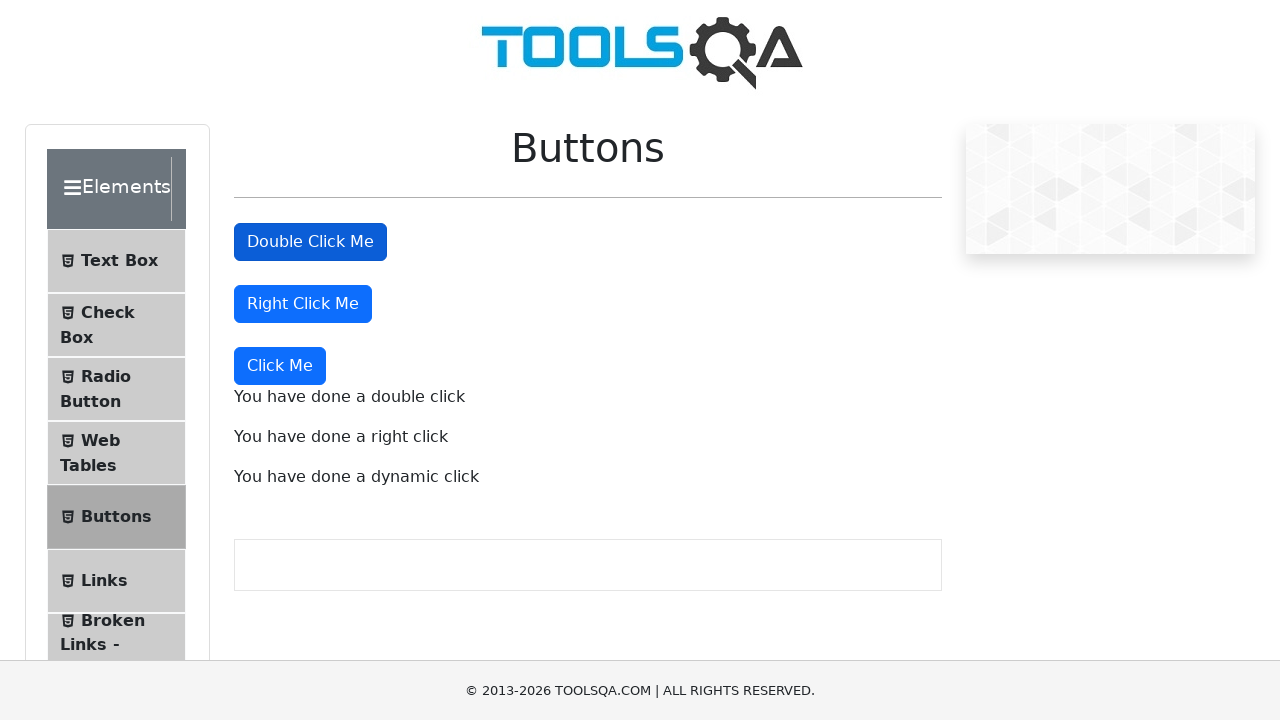

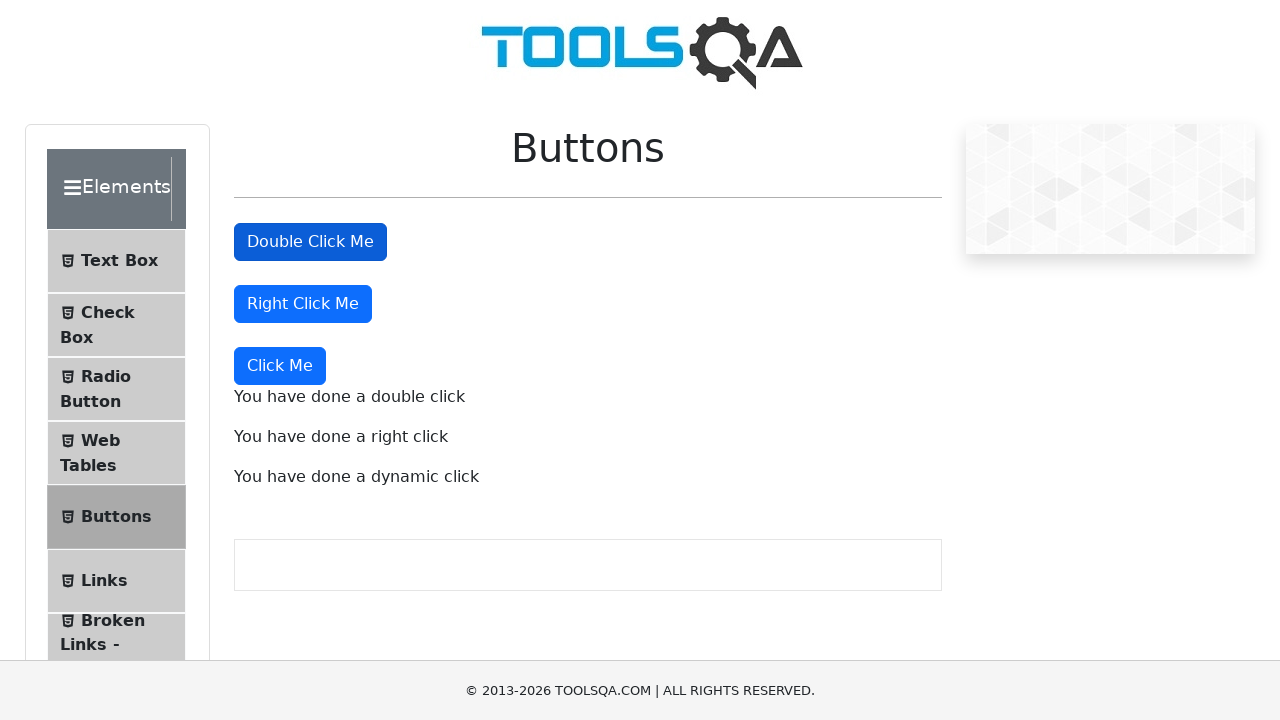